Tests basic alert handling by clicking an alert button and accepting the alert dialog

Starting URL: https://demoqa.com/alerts

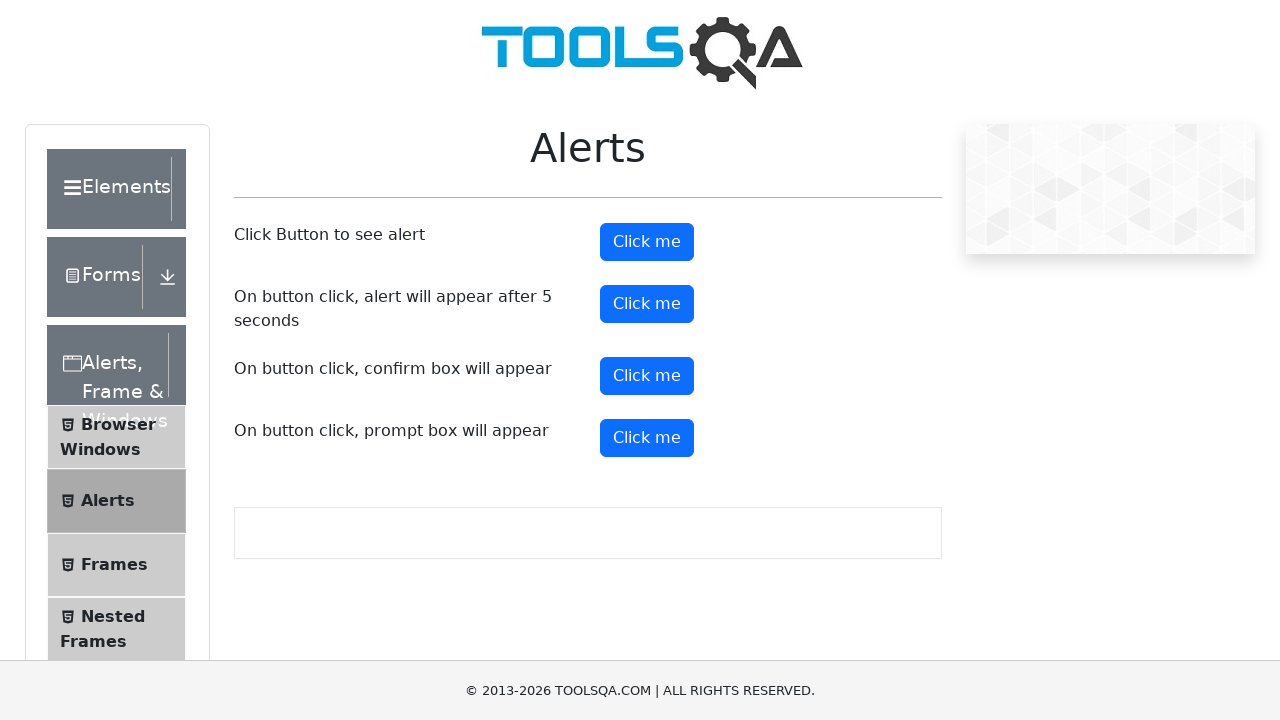

Navigated to alerts demo page
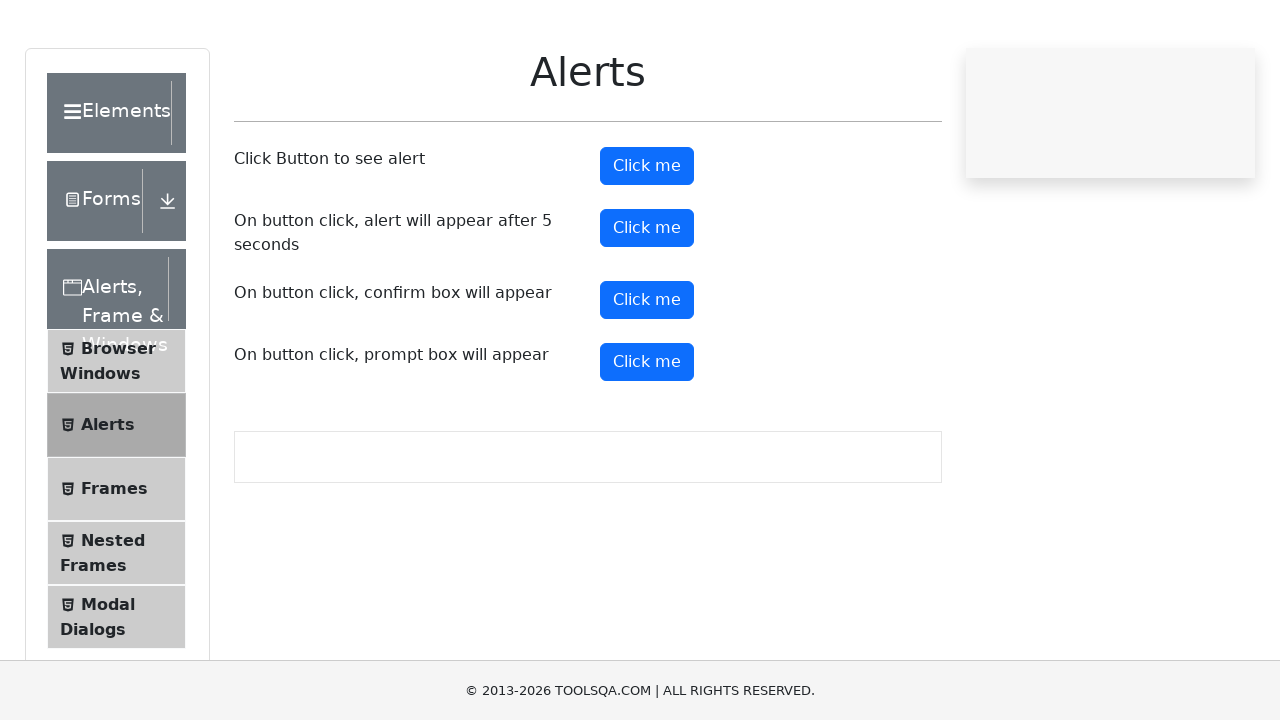

Clicked the alert button at (647, 242) on #alertButton
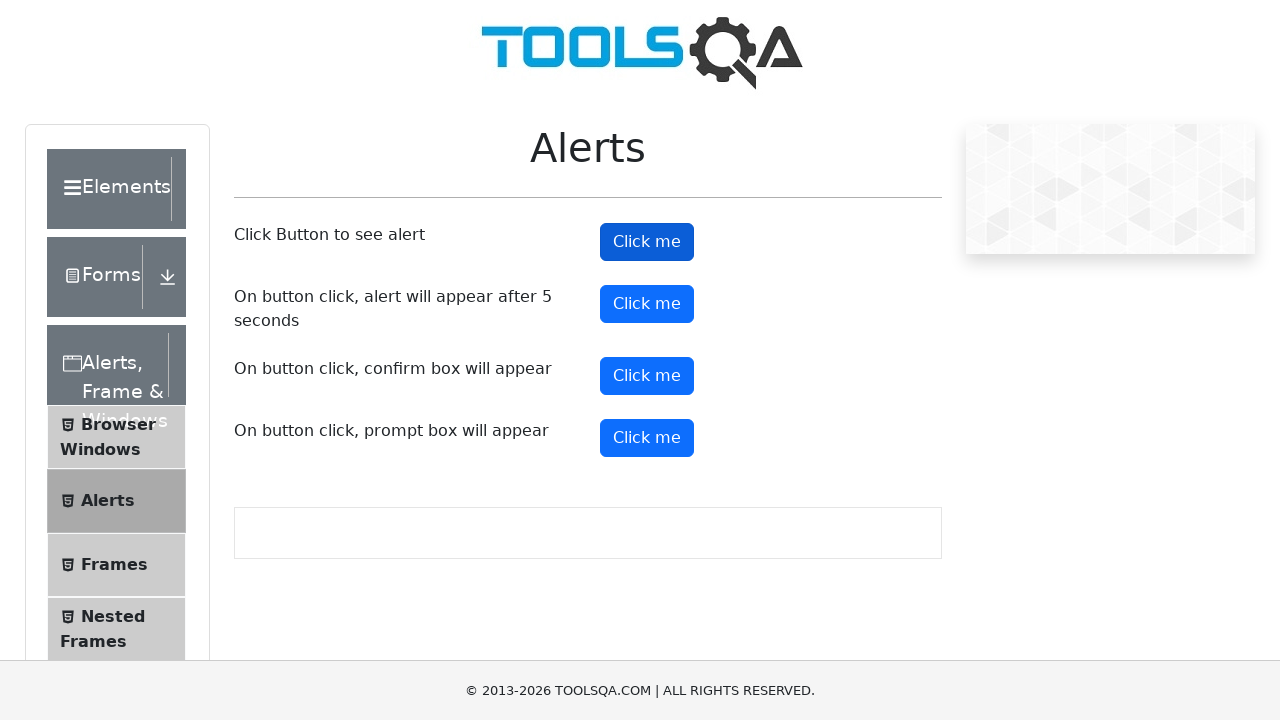

Alert dialog accepted
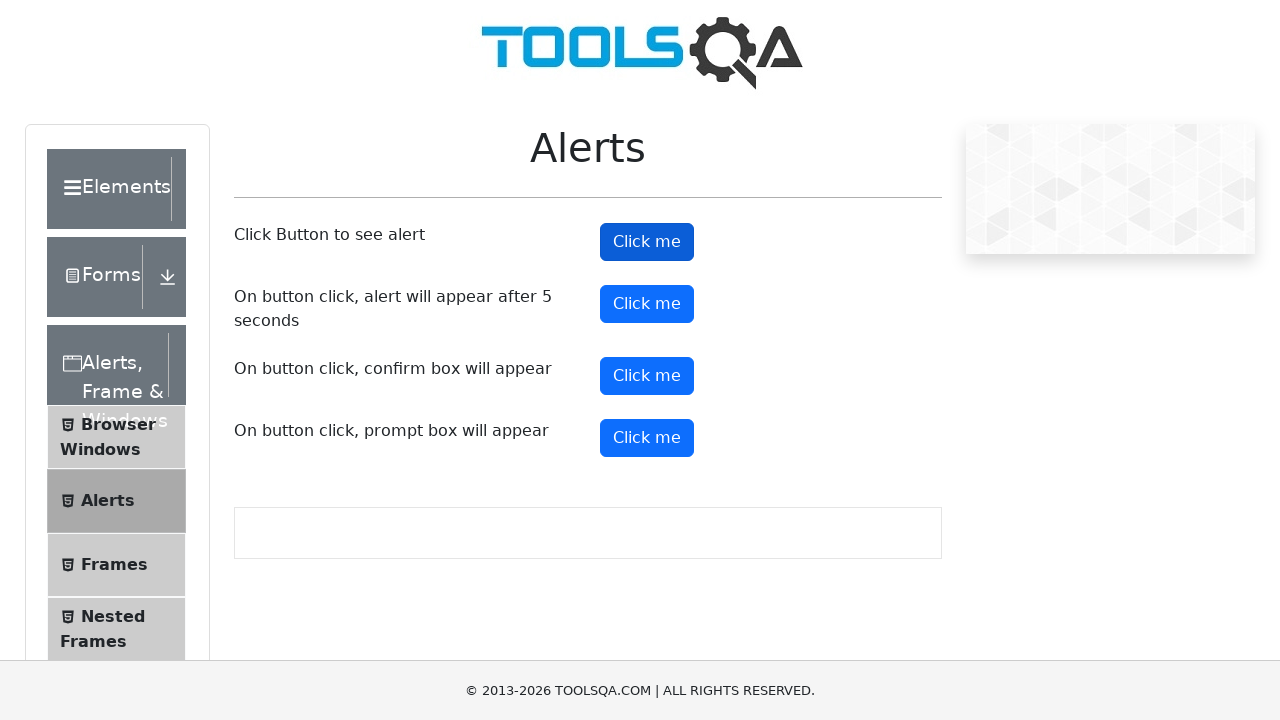

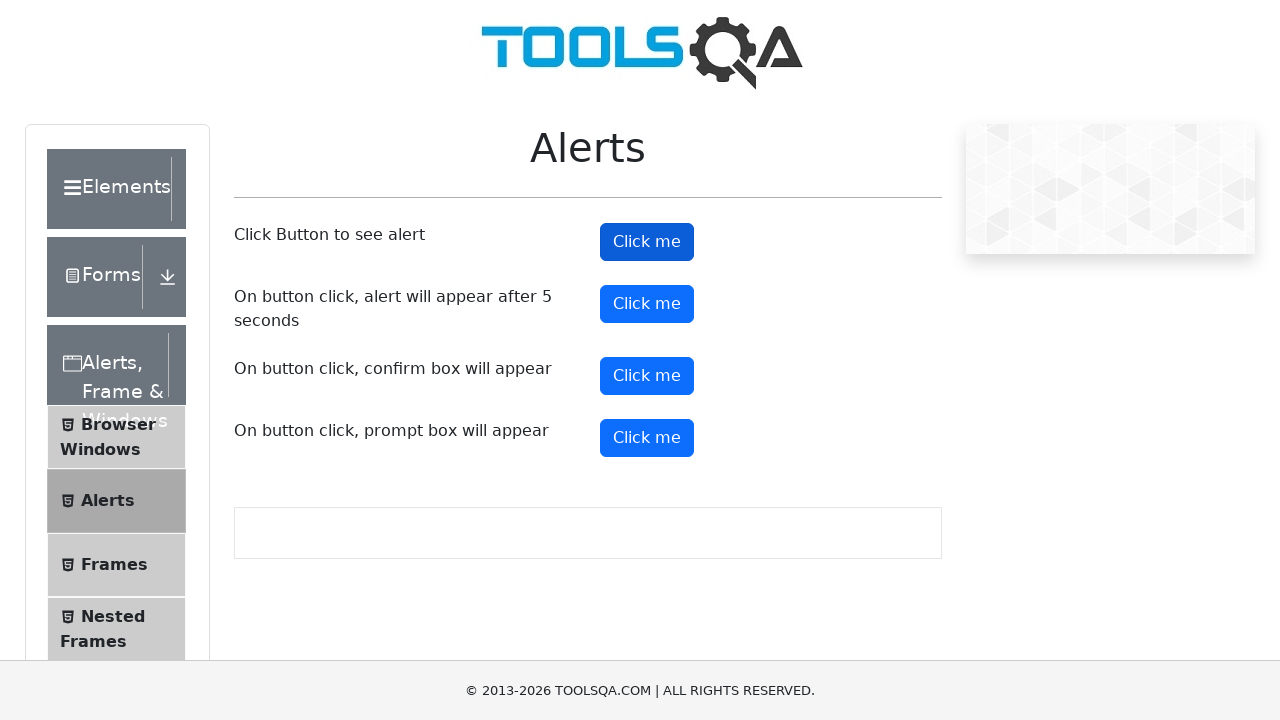